Tests the Automation Exercise website by verifying the page has links, clicking on the Products link, and verifying the special offer element is visible

Starting URL: https://www.automationexercise.com/

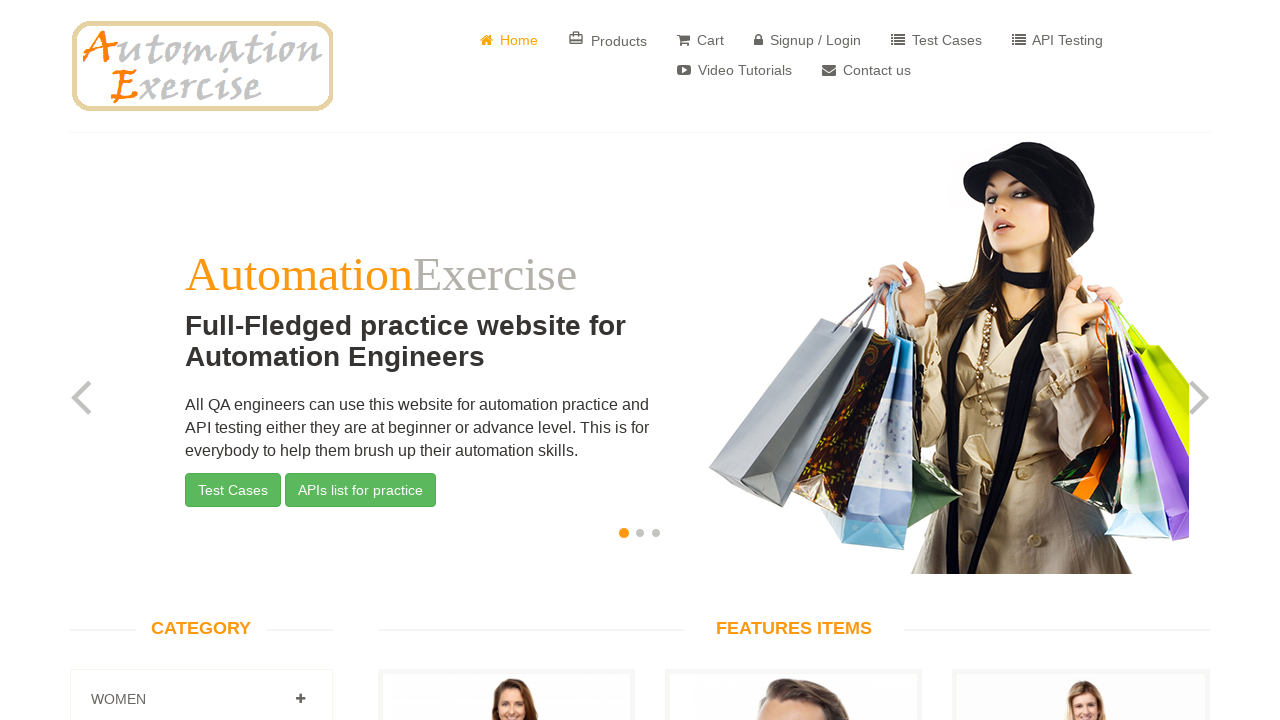

Waited for links to load on Automation Exercise homepage
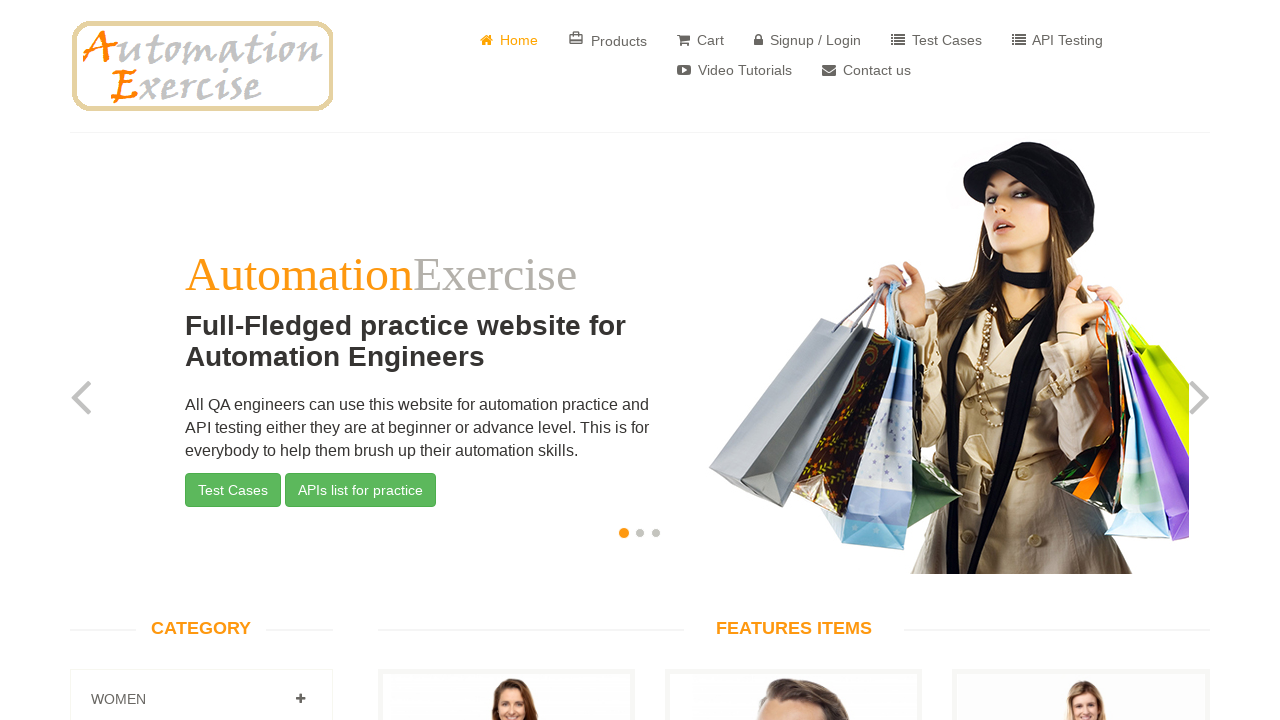

Clicked on Products link at (608, 40) on text=Products
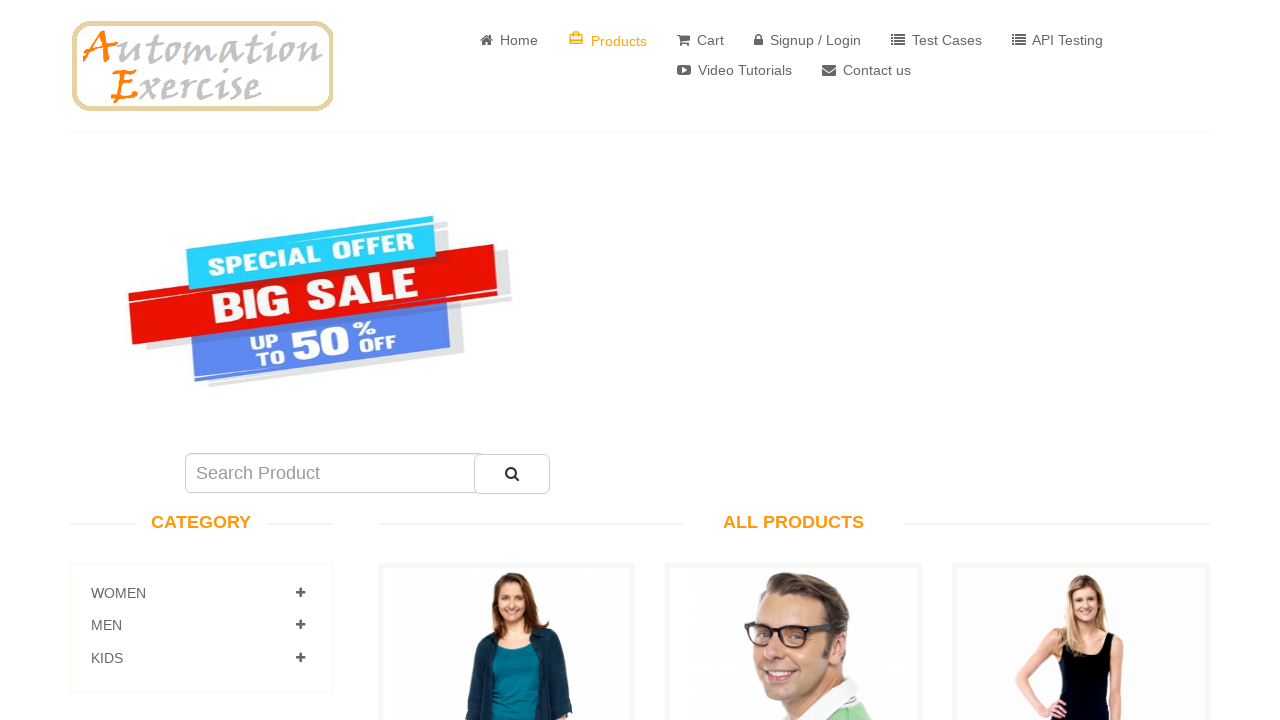

Waited for special offer element to load
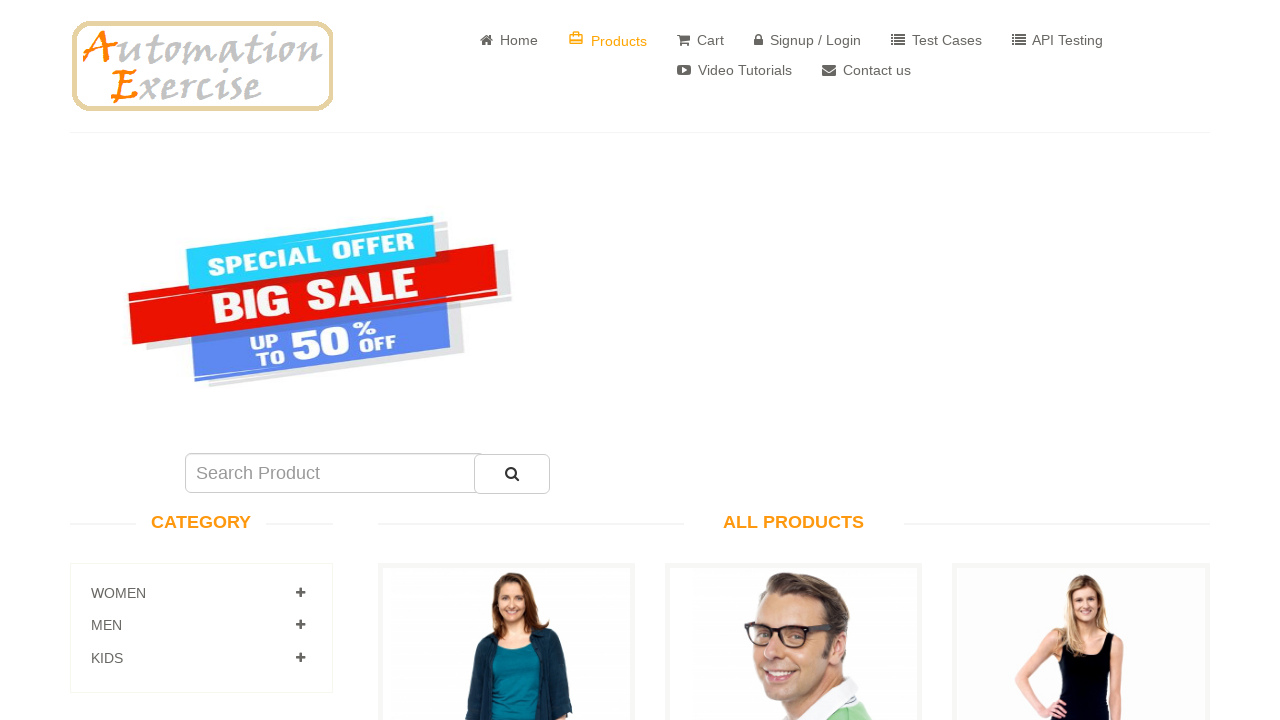

Located special offer element by ID
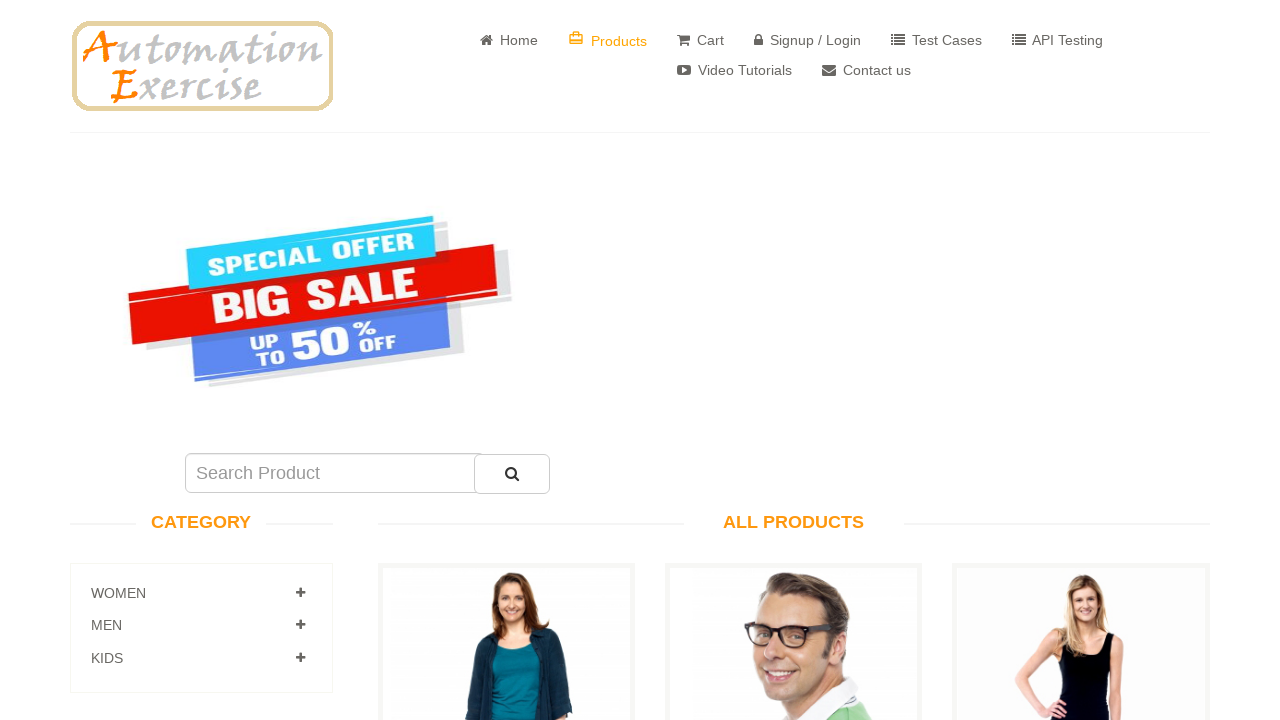

Verified special offer element is visible
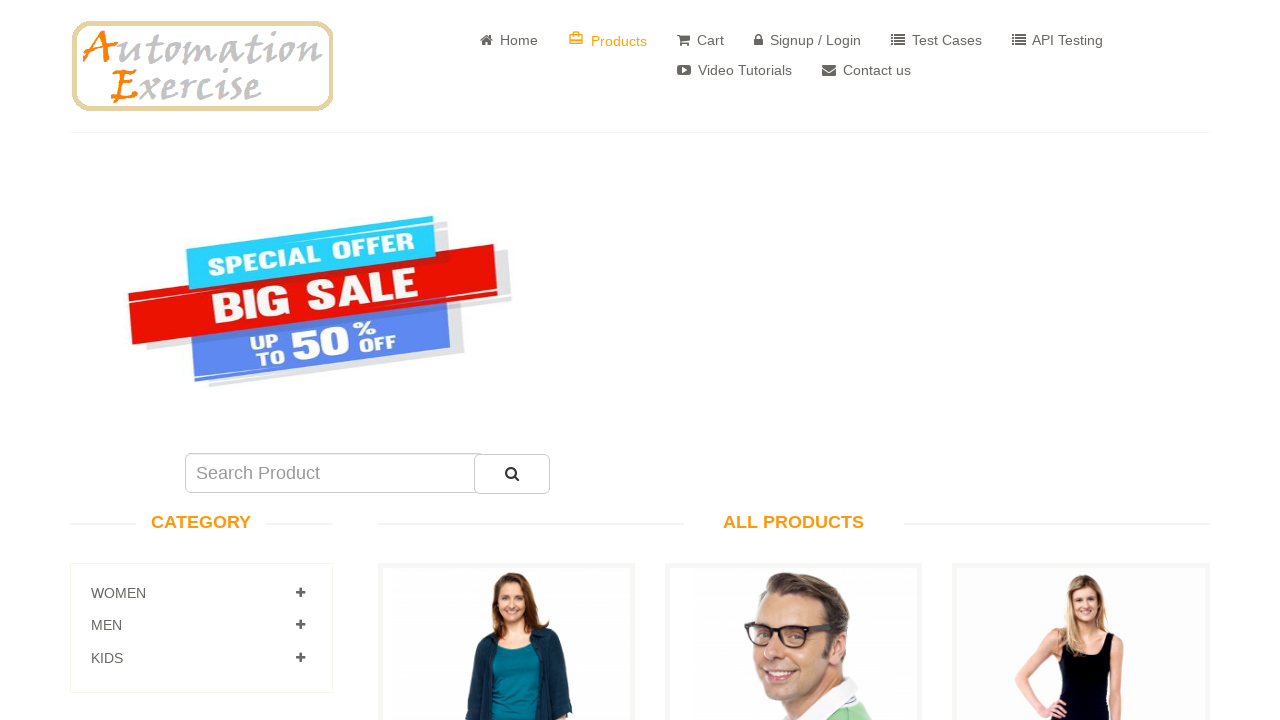

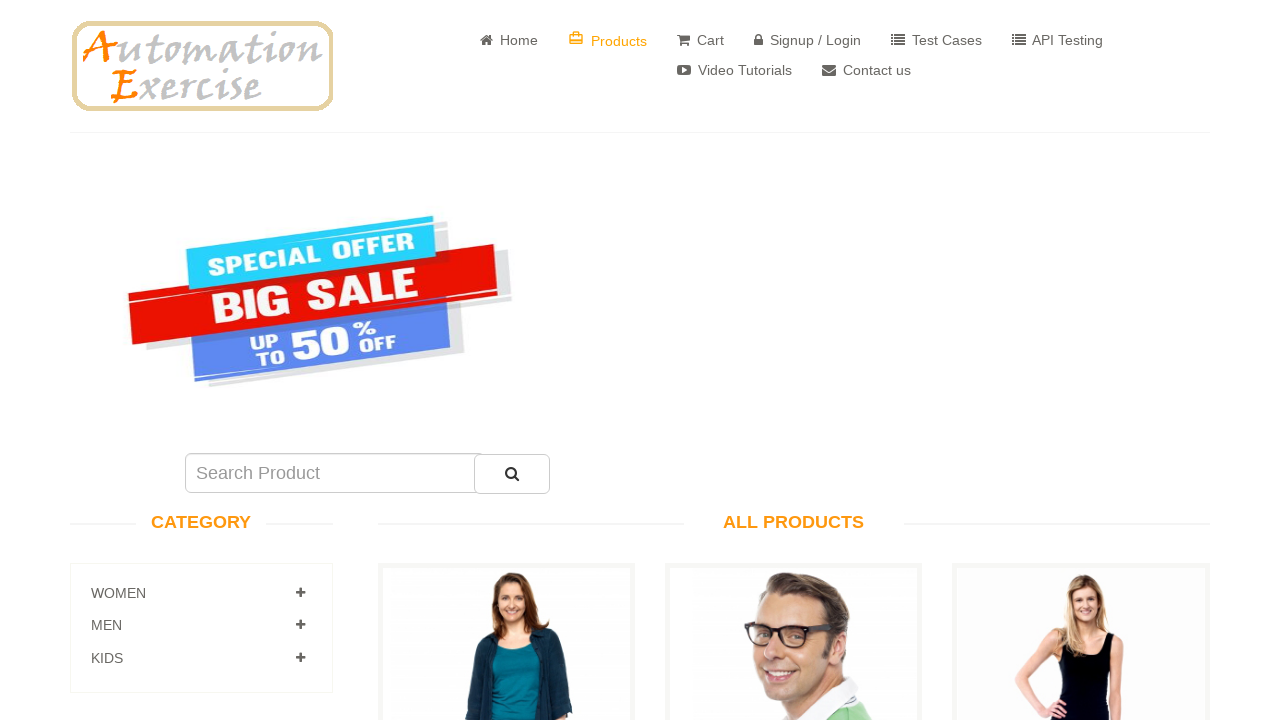